Tests multiple window handling by opening YouTube and Selenium.com in separate windows, then switching between them to verify URLs and titles

Starting URL: https://www.youtube.com/

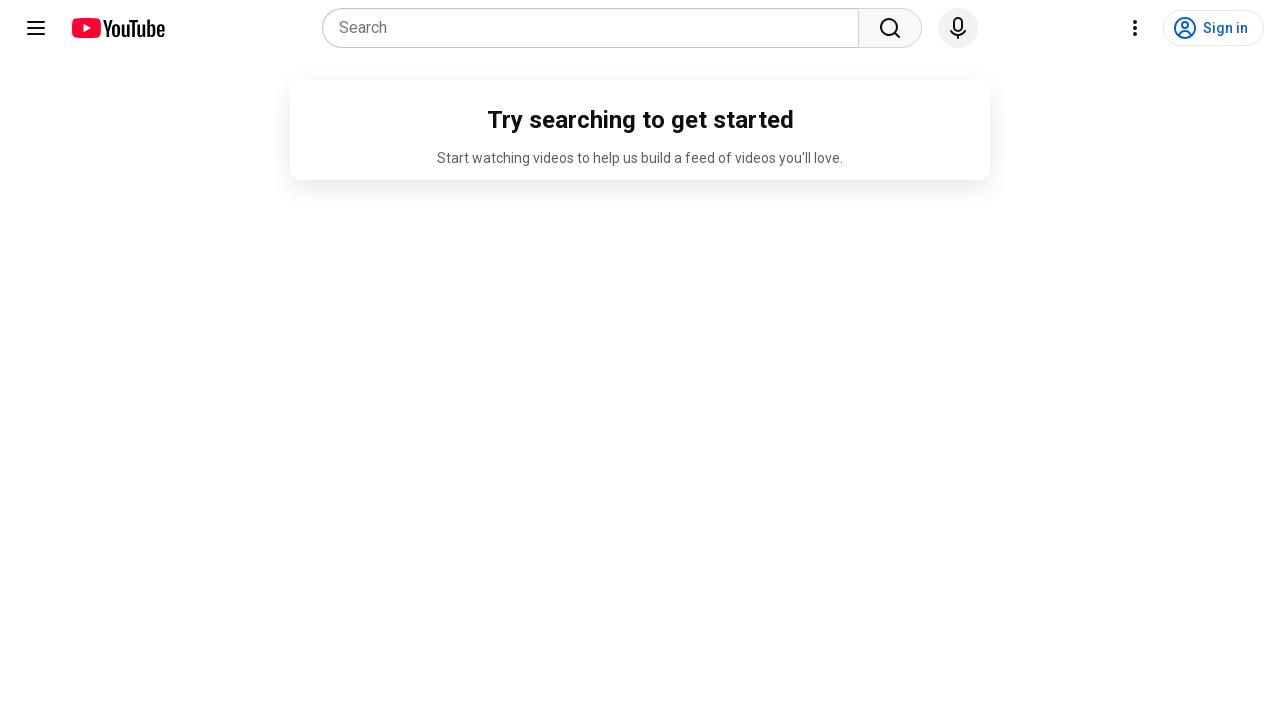

Opened new page/tab in context
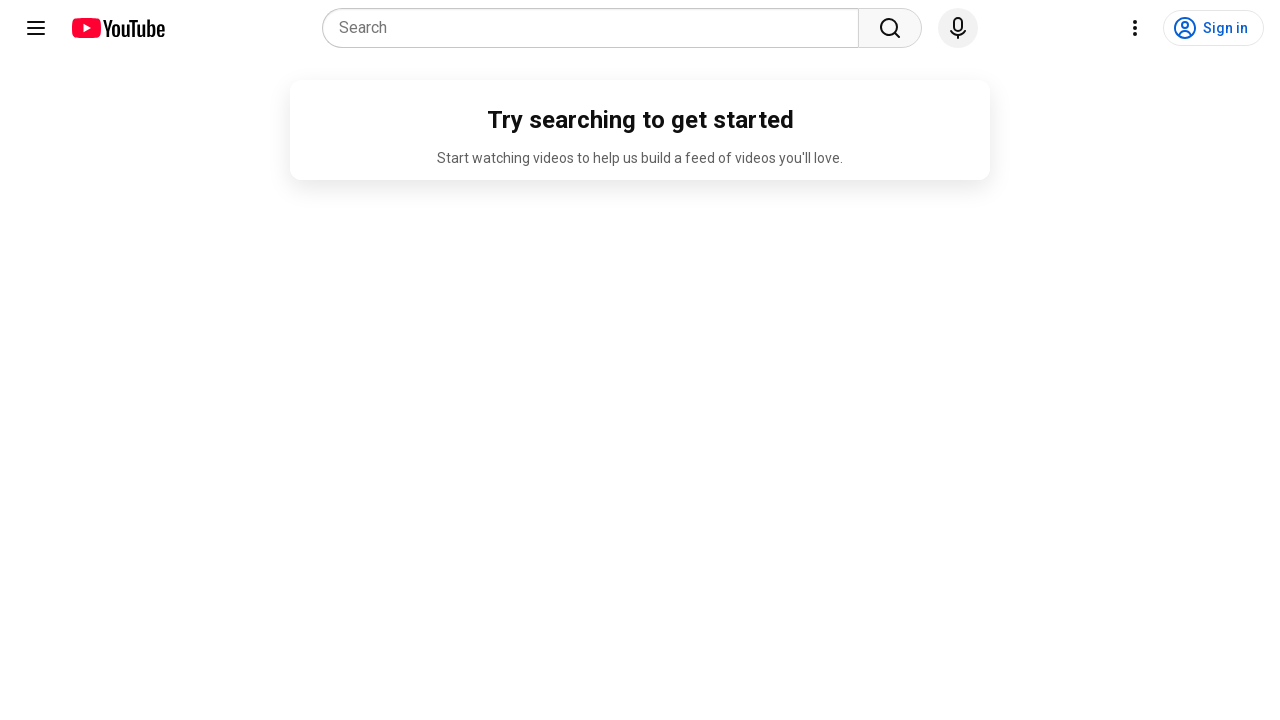

Navigated new page to https://www.selenium.dev/
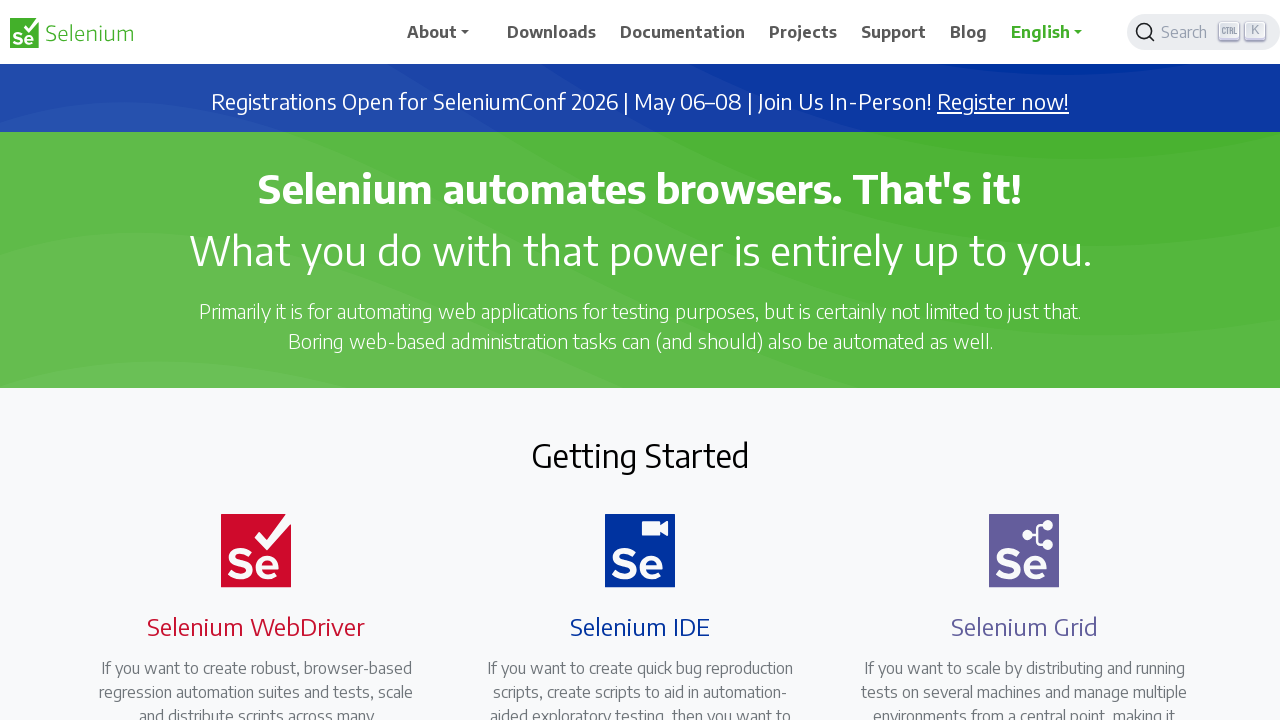

Retrieved all pages from context
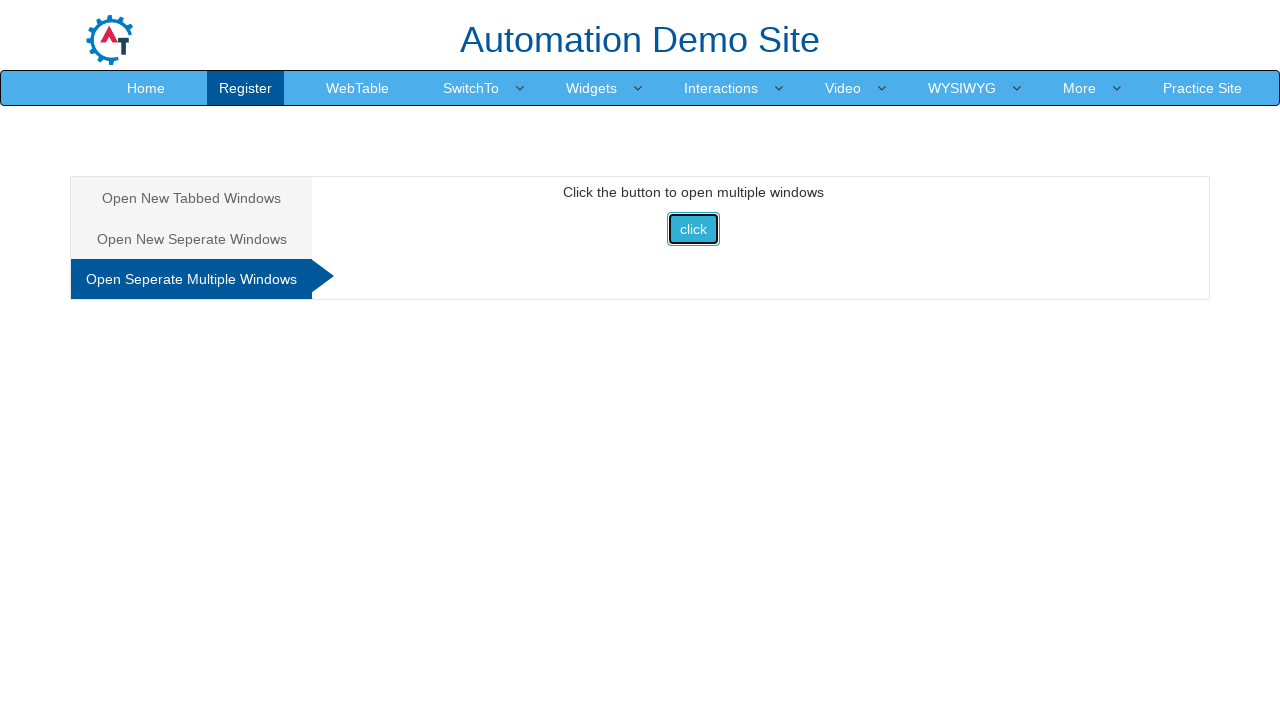

Checking page with URL: https://www.youtube.com/
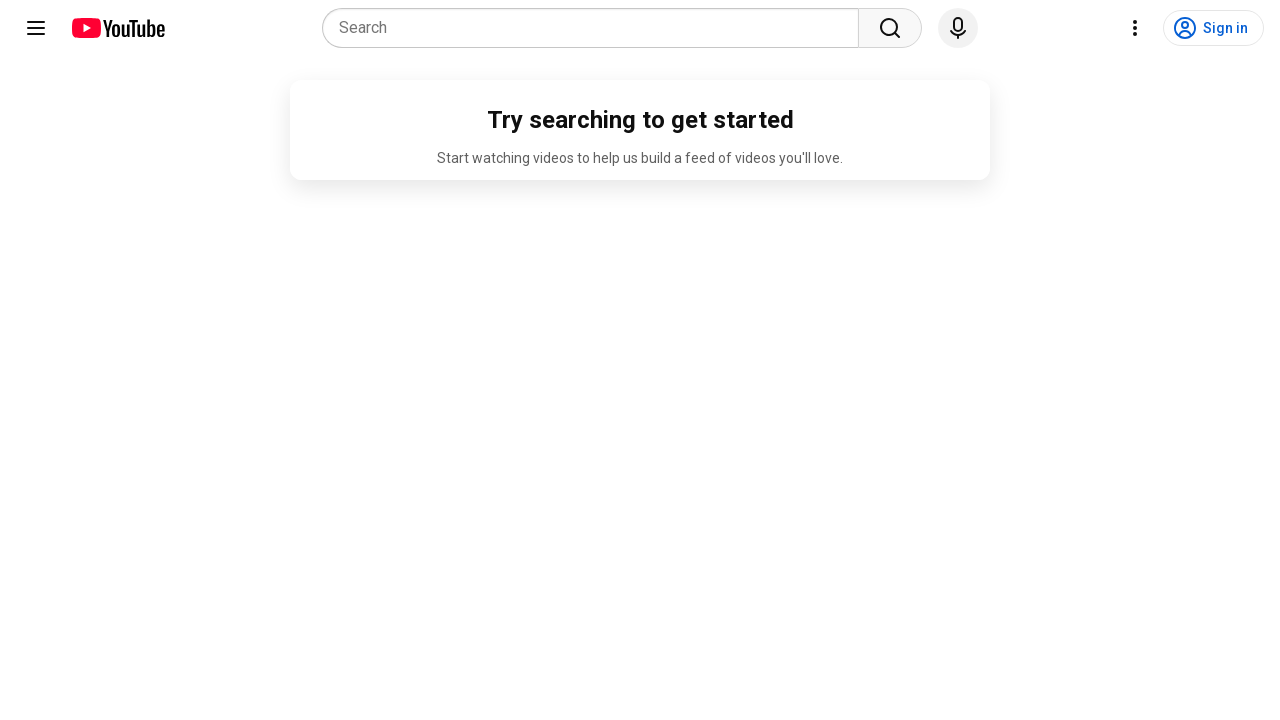

Retrieved YouTube page title: YouTube
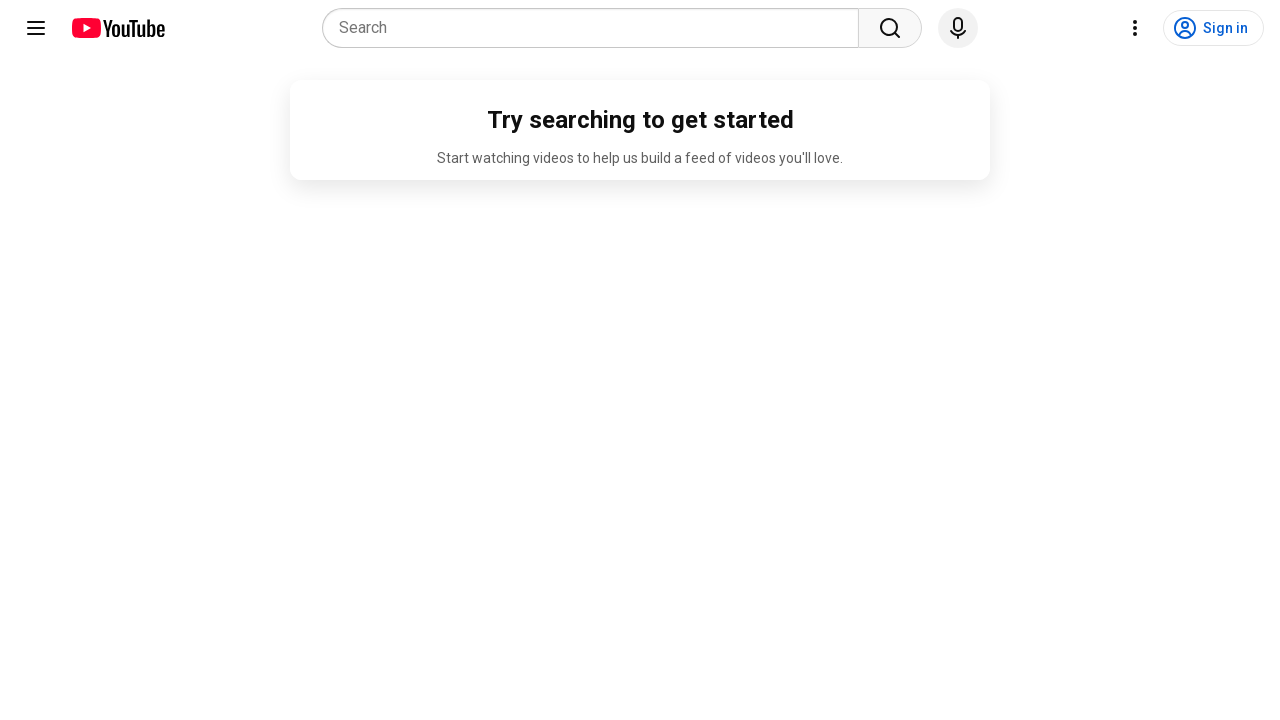

Checking page with URL: https://www.selenium.dev/
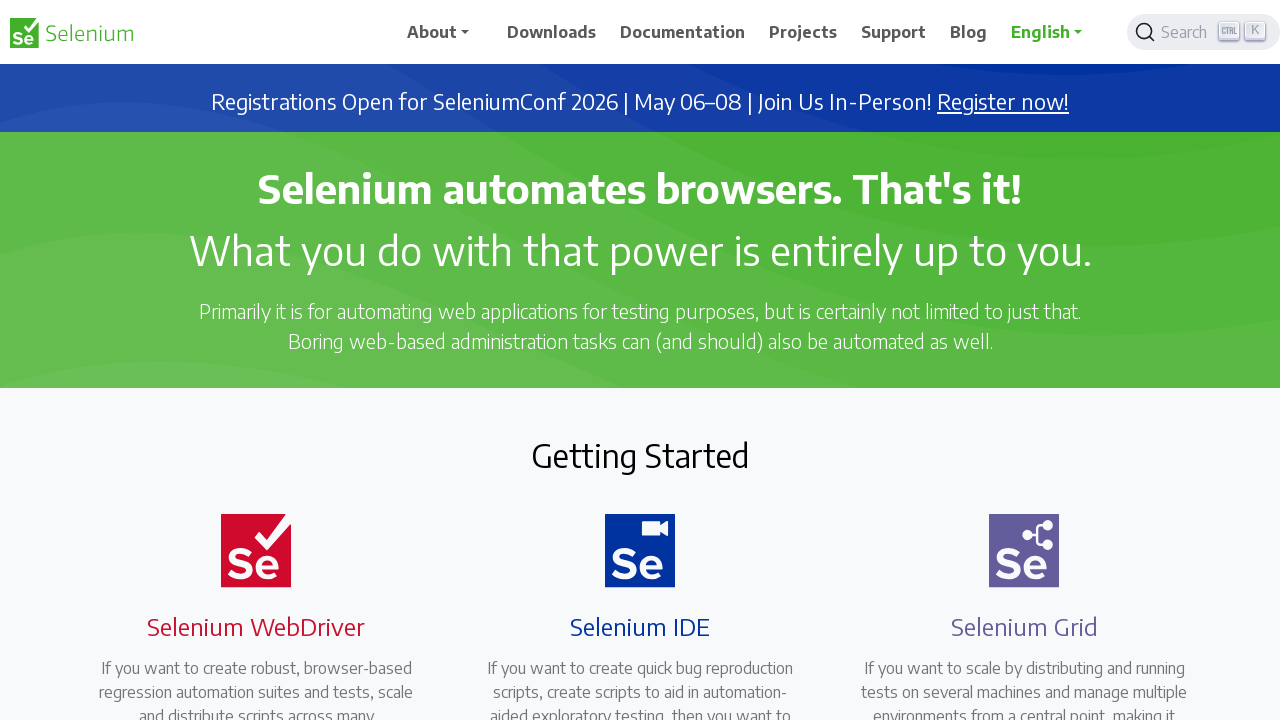

Closed Selenium.dev page
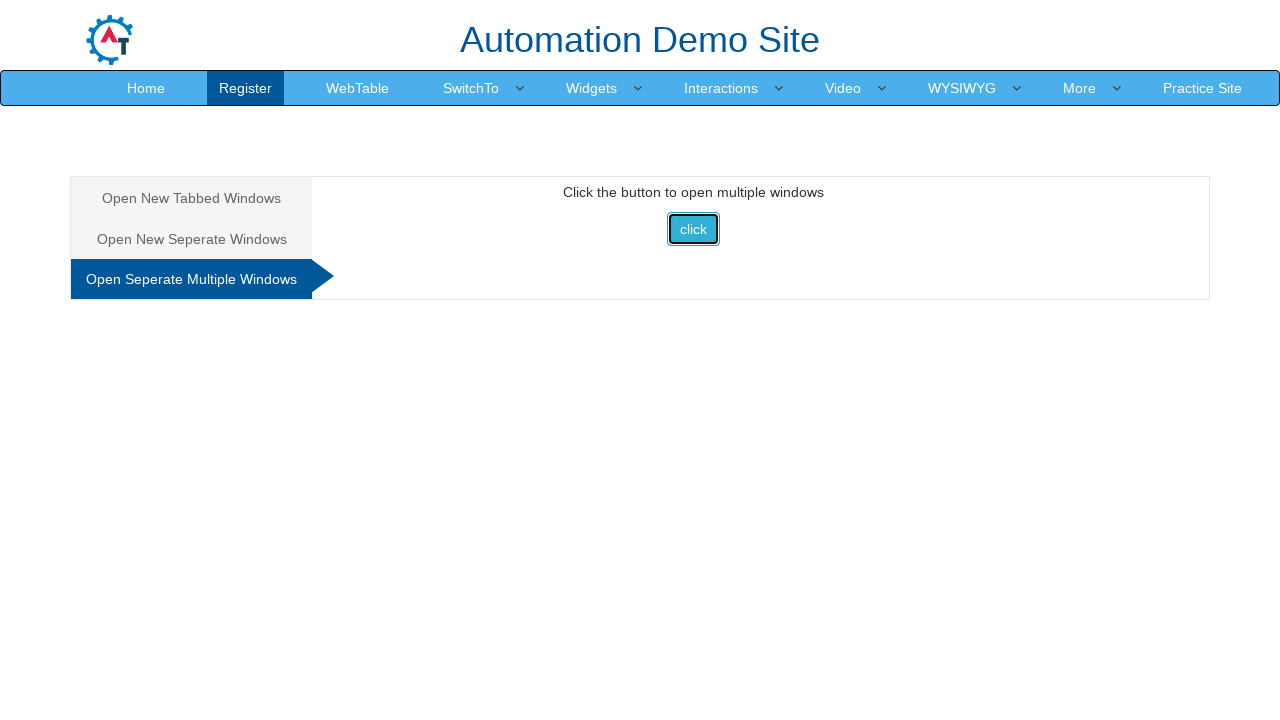

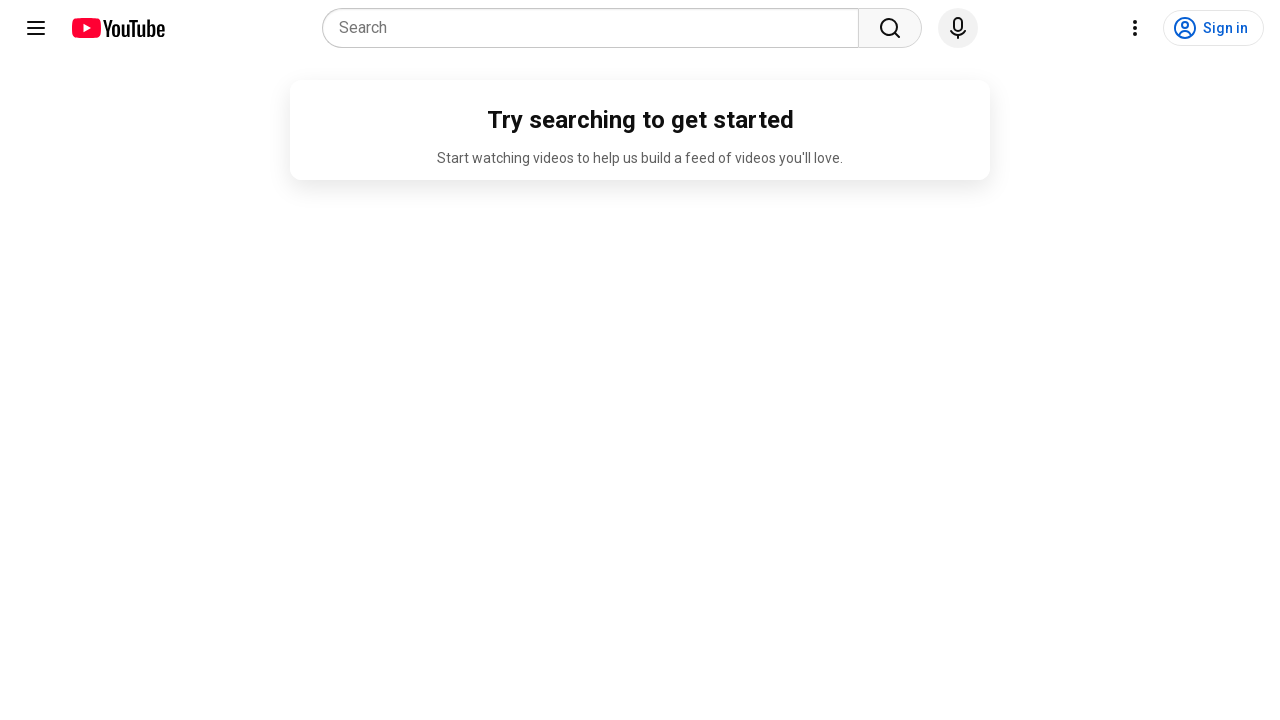